Tests an e-commerce flow by searching for products, adding them to cart, and applying a promo code at checkout

Starting URL: https://rahulshettyacademy.com/seleniumPractise/#/

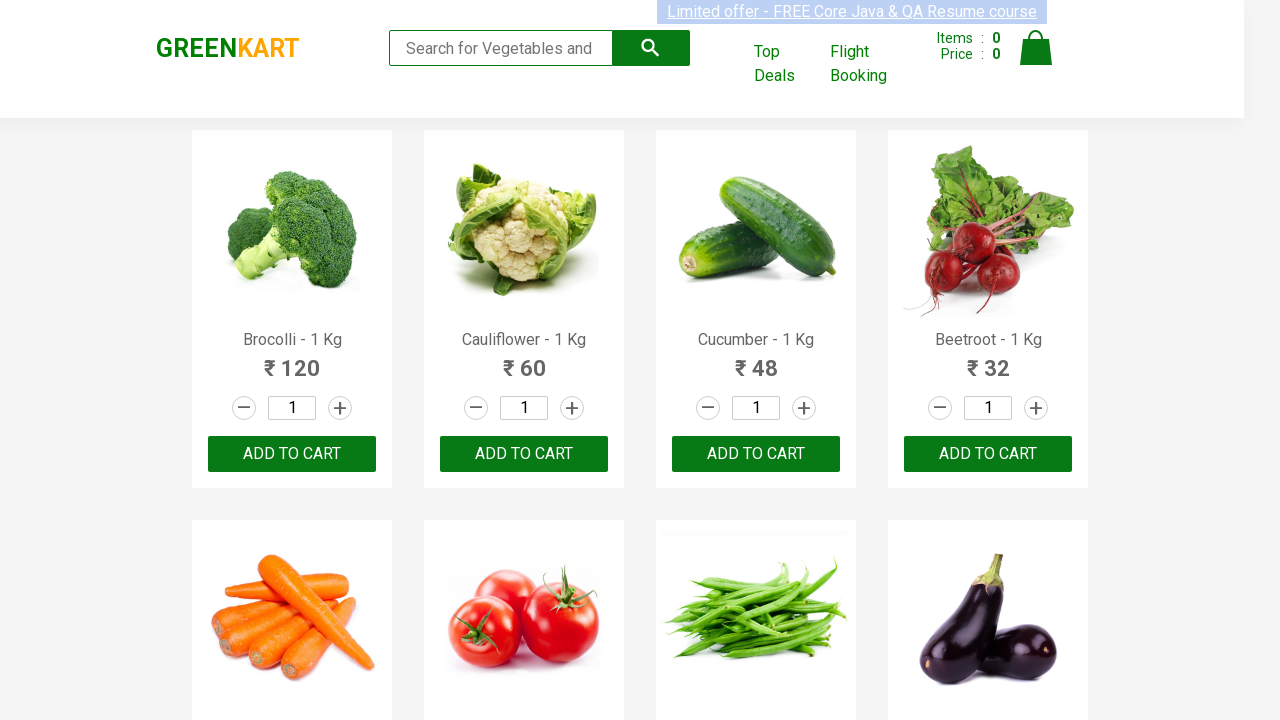

Filled search field with 'ber' to filter products on input.search-keyword
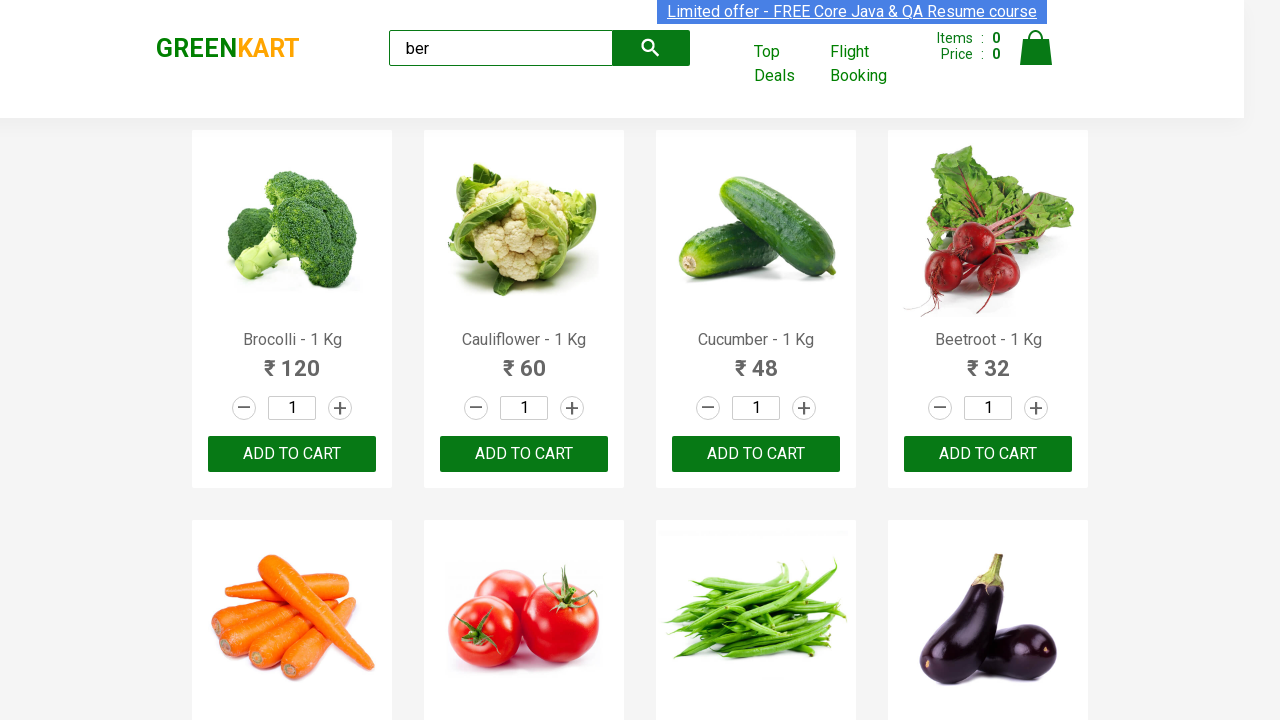

Waited for products to load
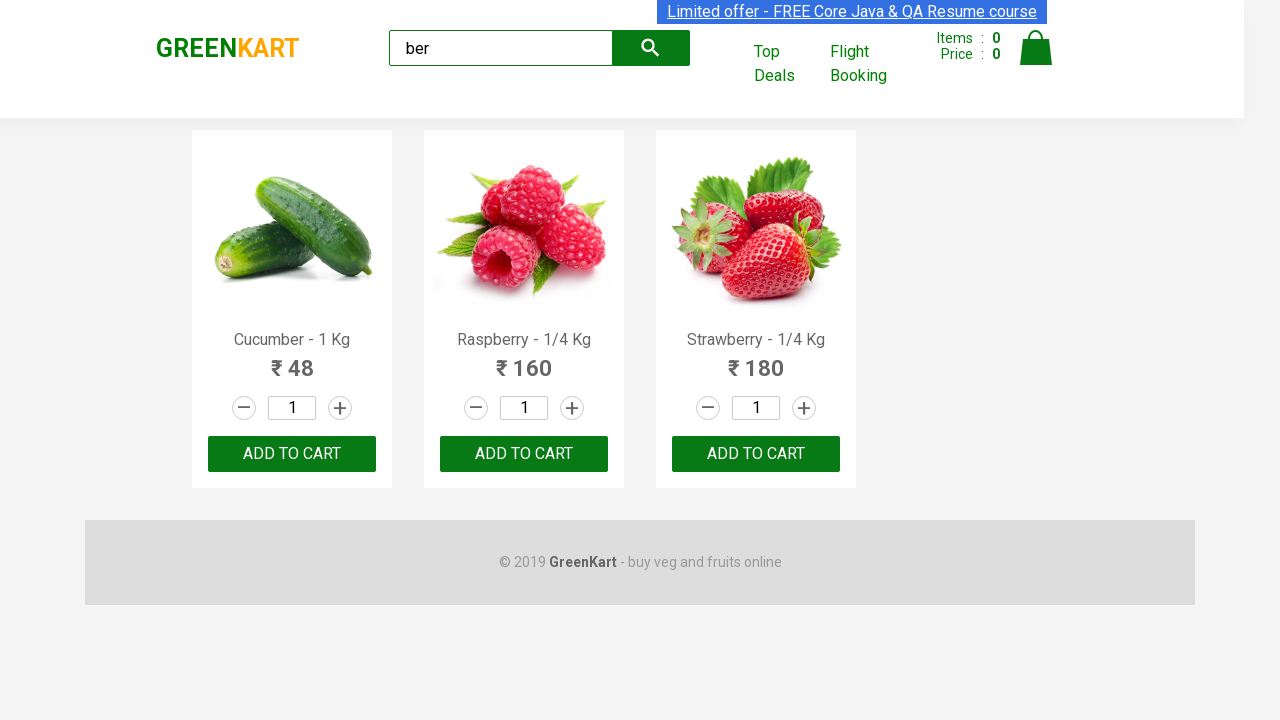

Counted 3 products displayed on page
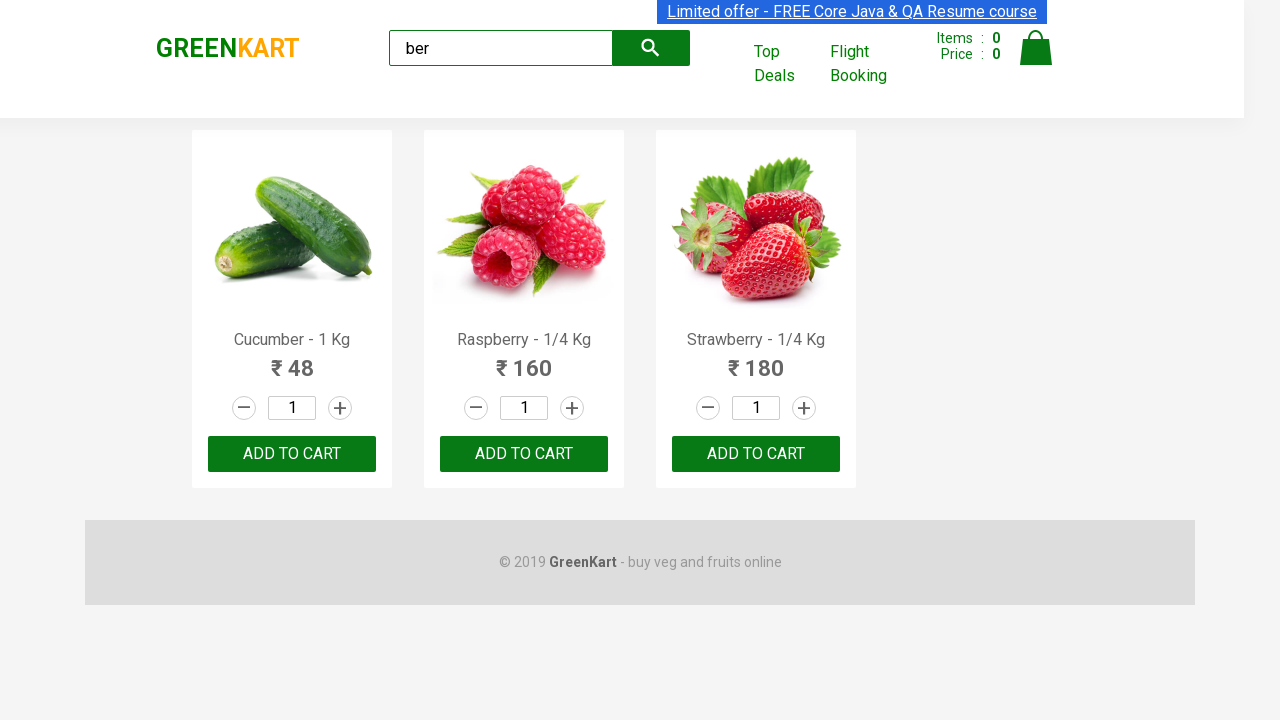

Verified that exactly 3 products are displayed
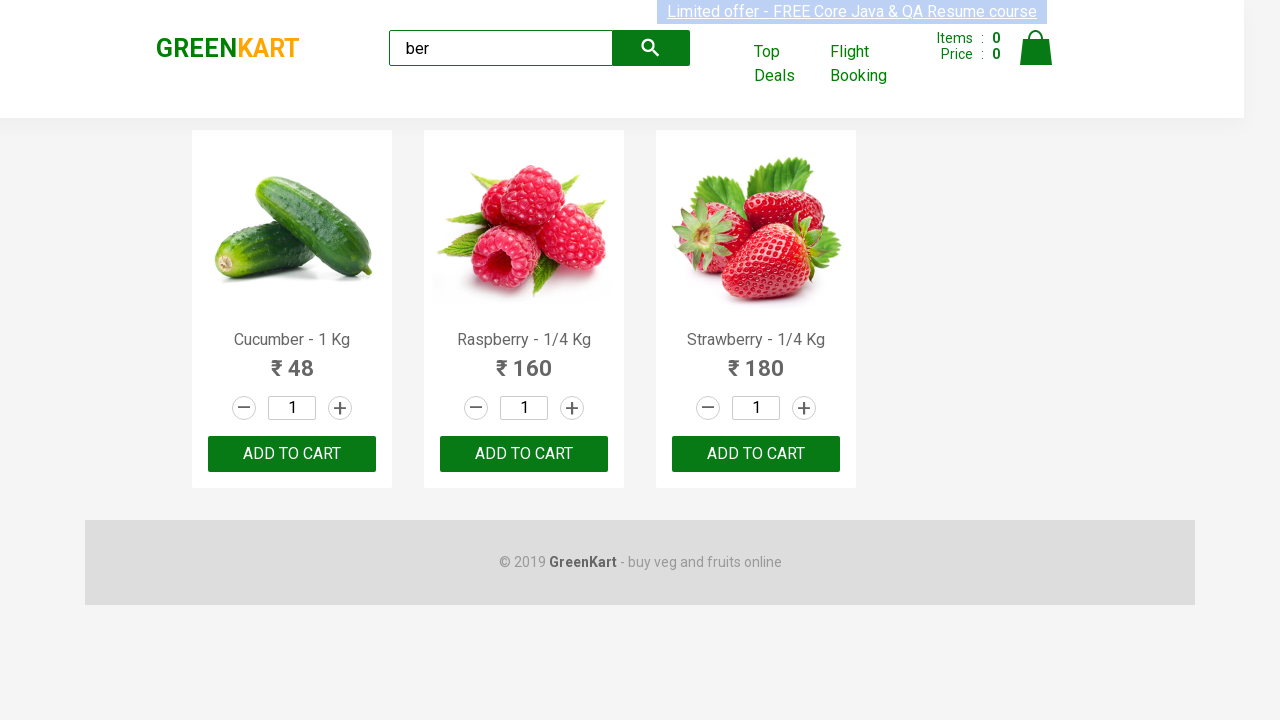

Clicked 'Add to Cart' button for a product at (292, 454) on xpath=//div[@class='product-action']/button >> nth=0
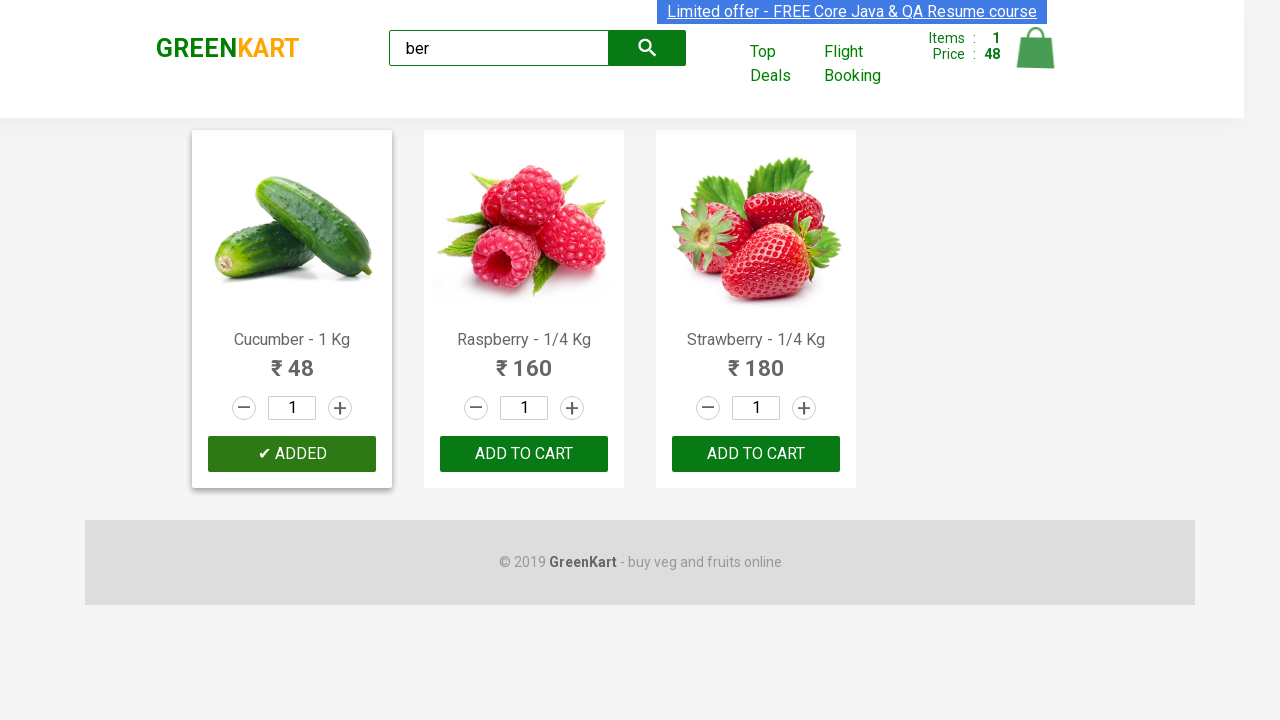

Clicked 'Add to Cart' button for a product at (524, 454) on xpath=//div[@class='product-action']/button >> nth=1
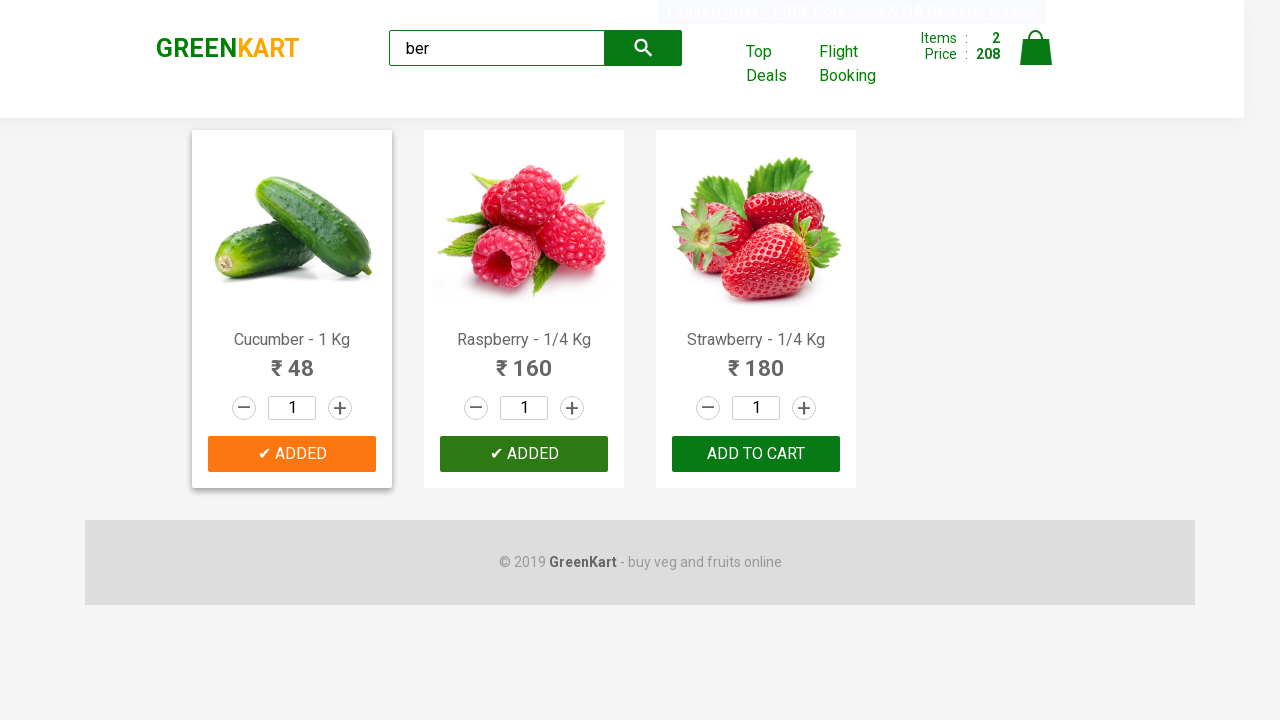

Clicked 'Add to Cart' button for a product at (756, 454) on xpath=//div[@class='product-action']/button >> nth=2
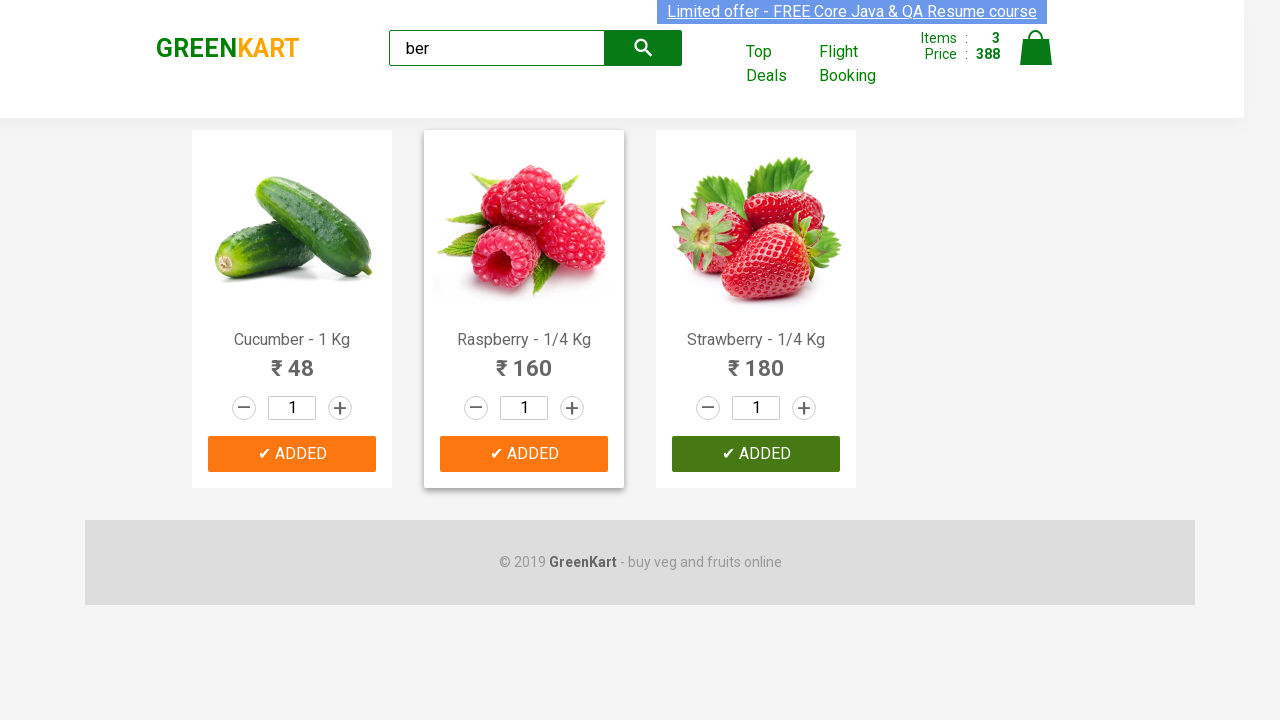

Clicked cart icon to view cart at (1036, 48) on xpath=//img[@alt='Cart']
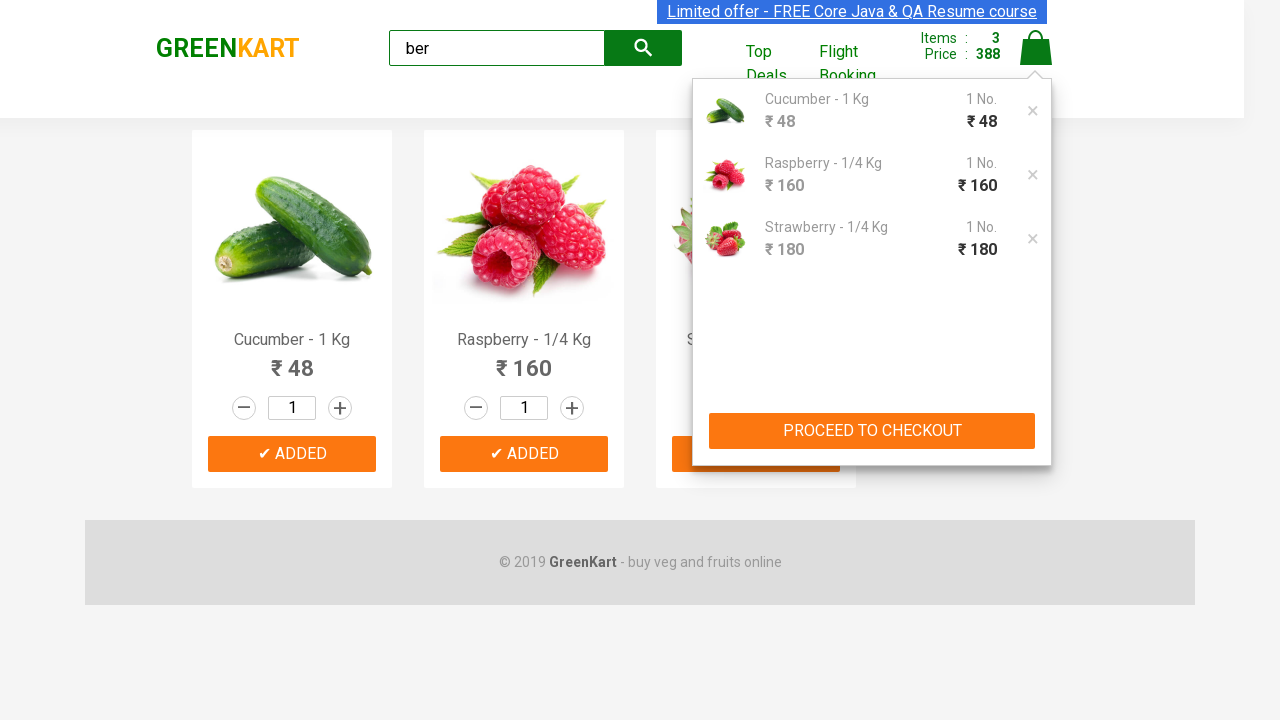

Clicked 'PROCEED TO CHECKOUT' button at (872, 431) on xpath=//button[text()='PROCEED TO CHECKOUT']
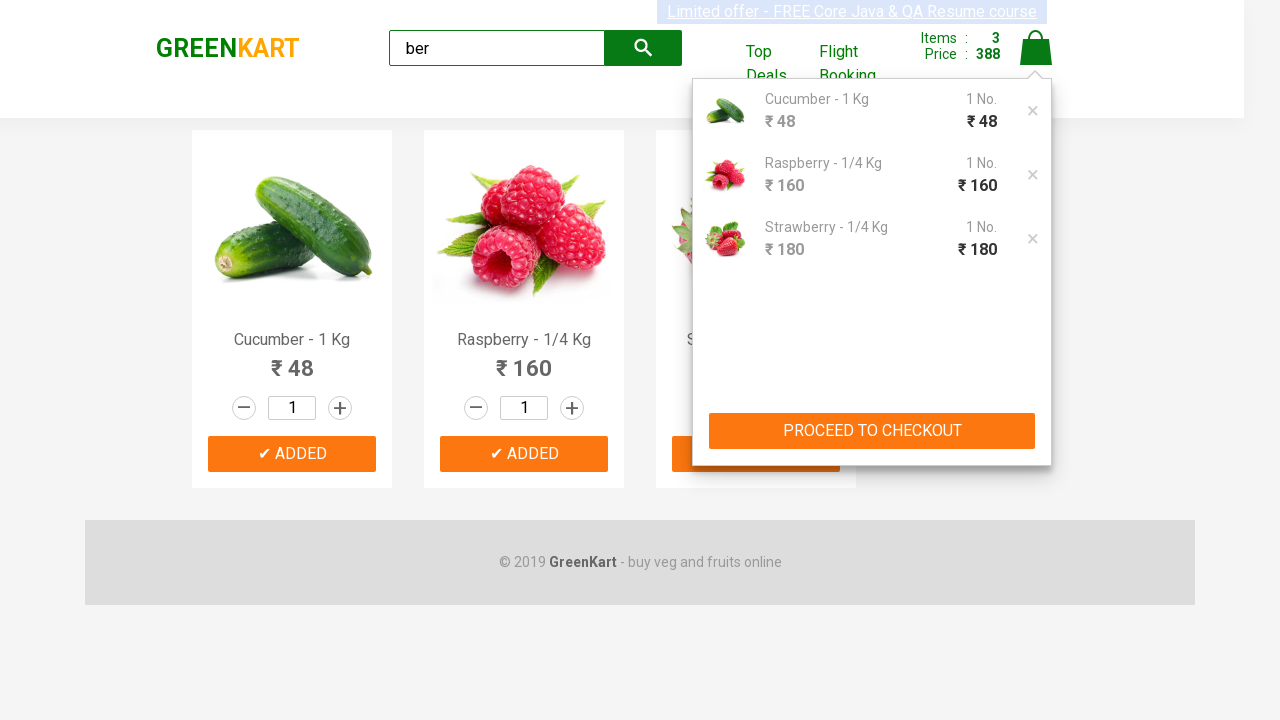

Entered promo code 'rahulshettyacademy' on .promoCode
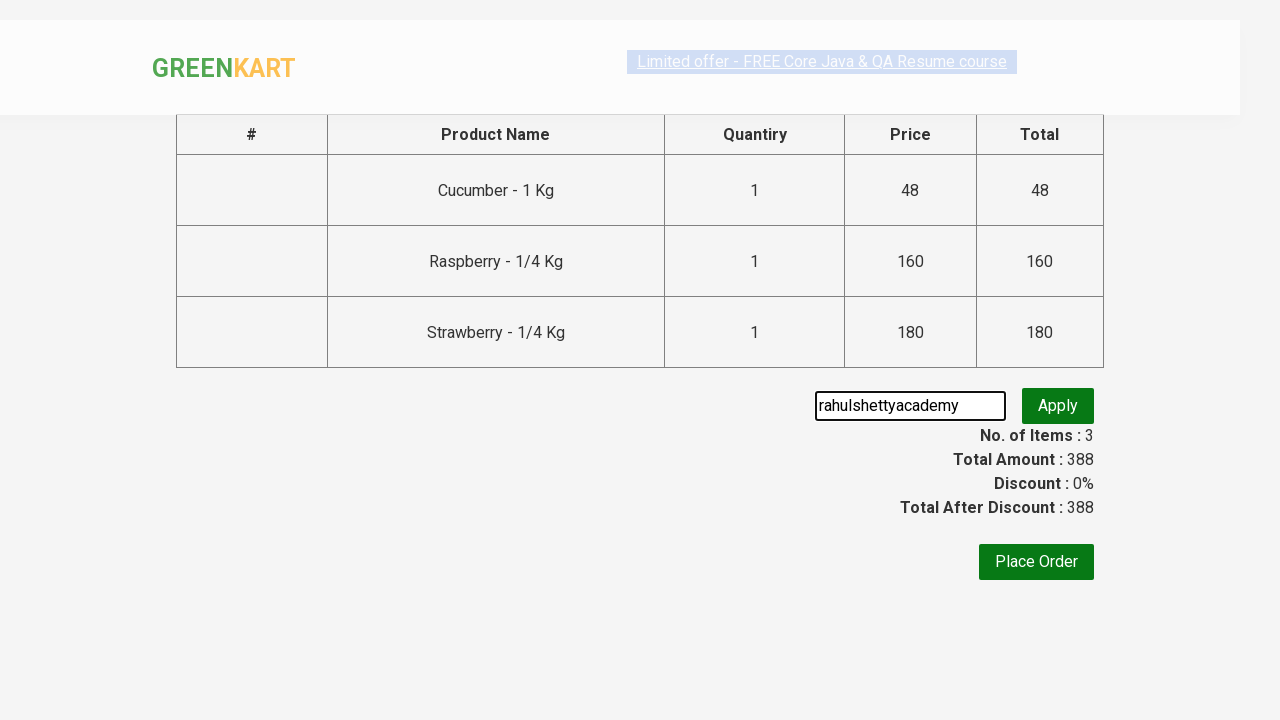

Clicked button to apply promo code at (1058, 421) on .promoBtn
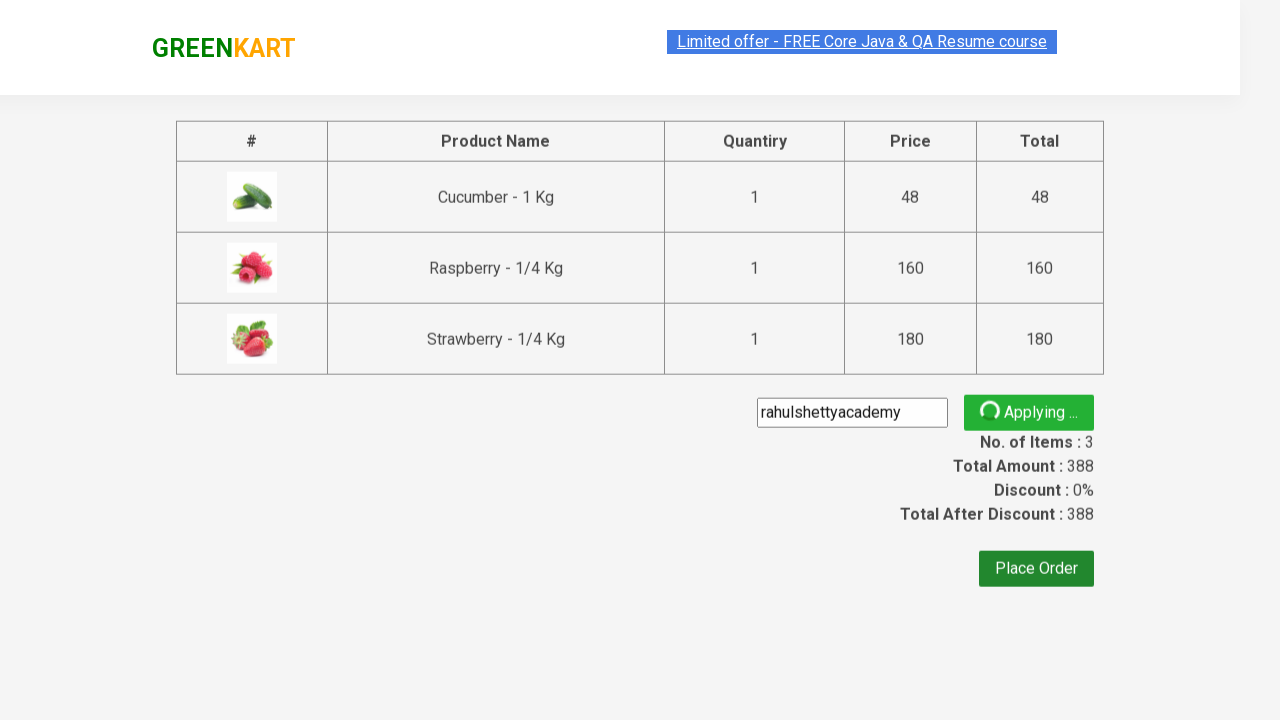

Waited for promo code confirmation message to appear
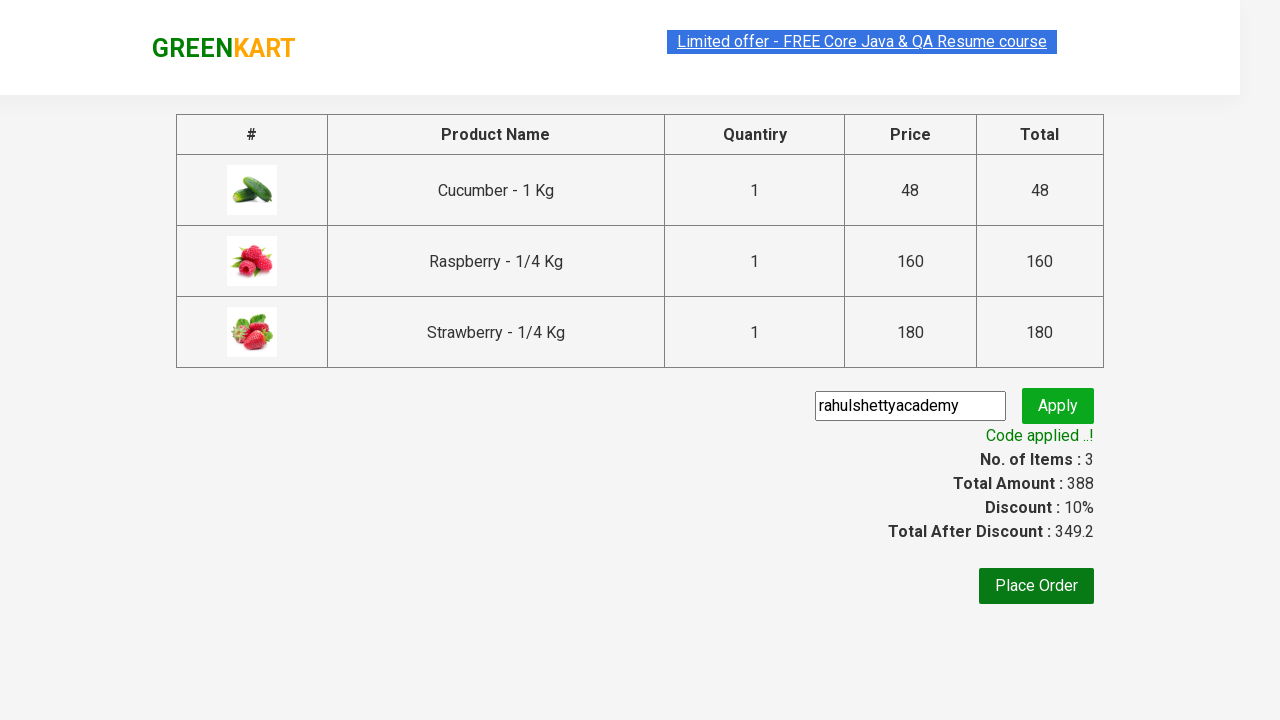

Retrieved promo message: Code applied ..!
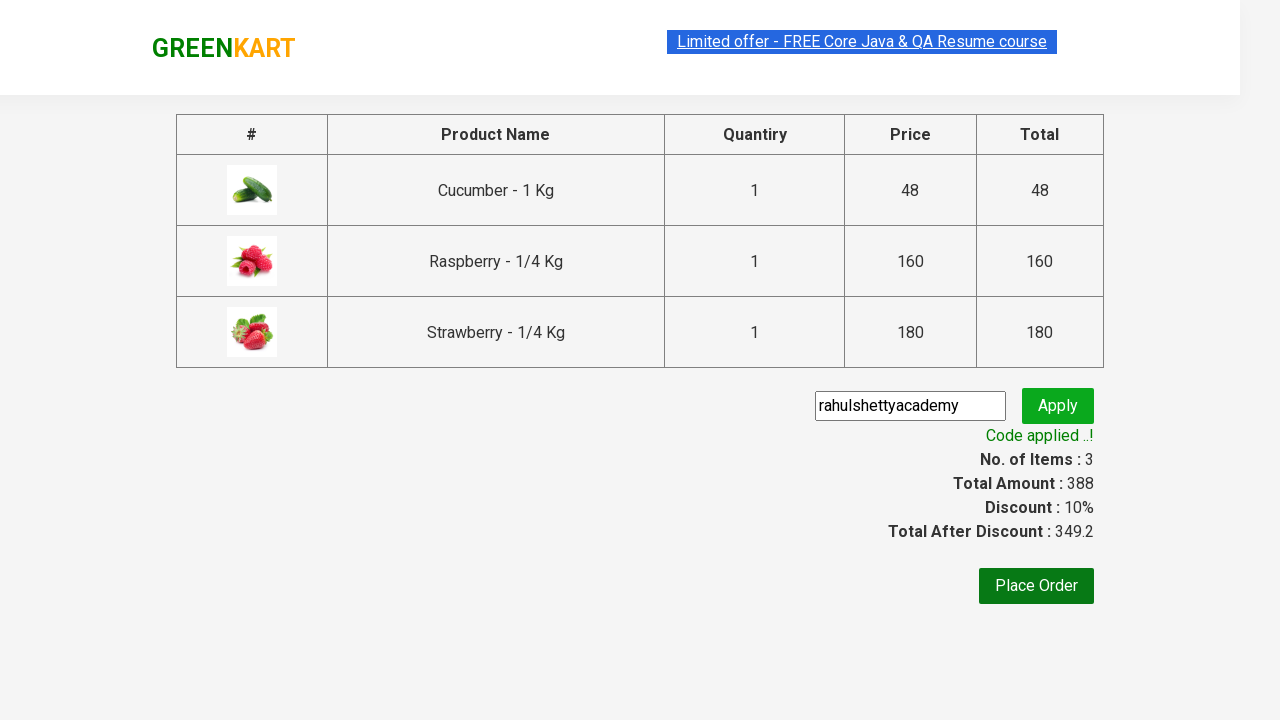

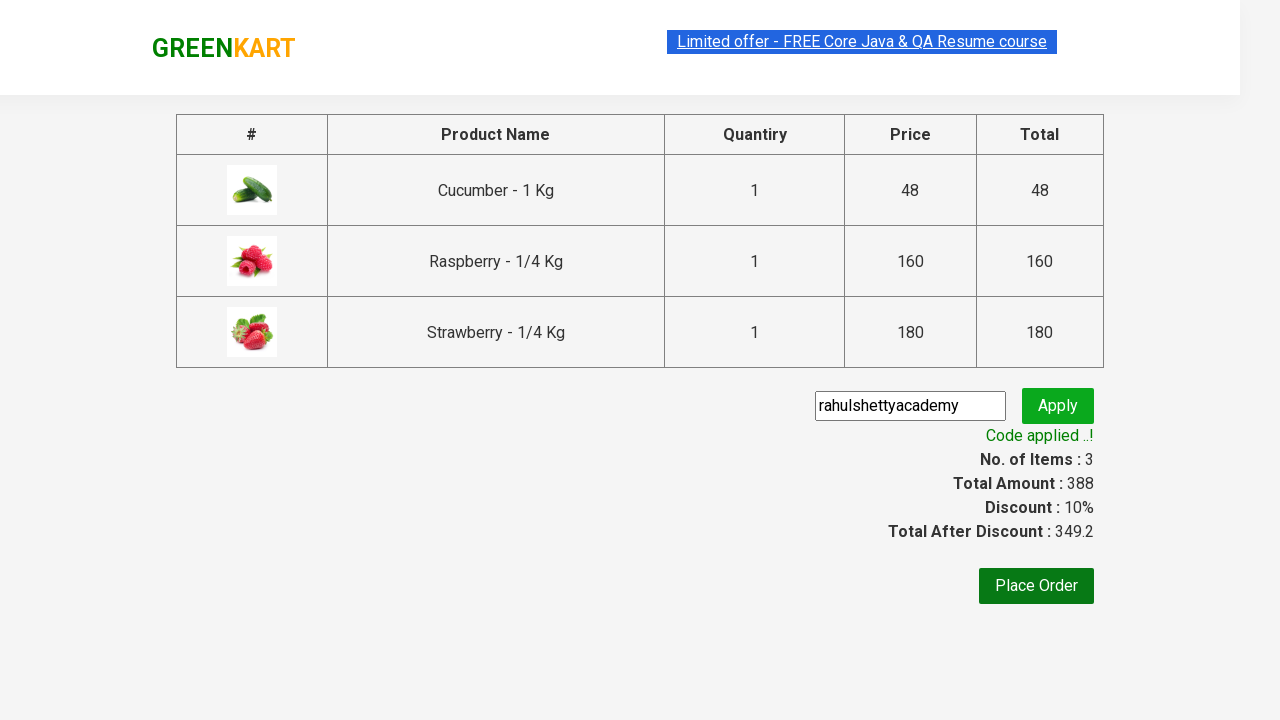